Tests that clicking the LOGIN link in the top menu navigates to a page with "login" in the URL, verifying the login page is accessible.

Starting URL: https://vytrack.com/

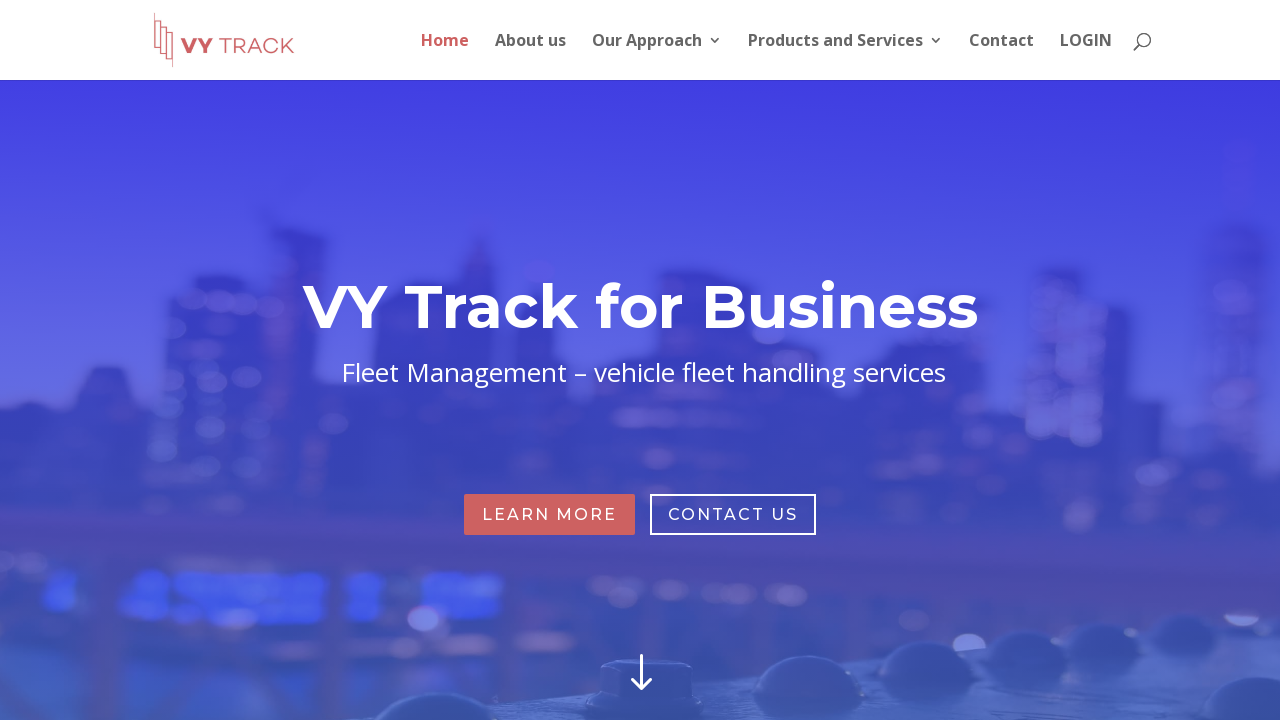

LOGIN link in top menu is visible and ready
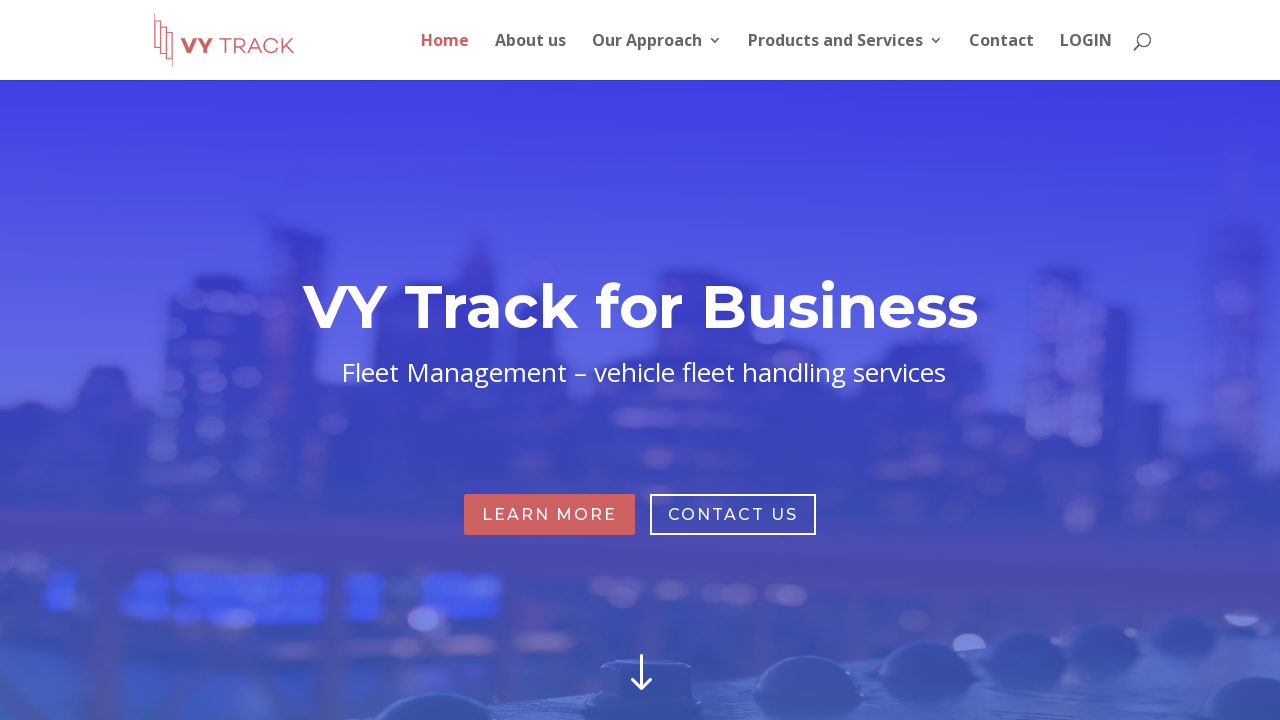

Clicked the LOGIN link in the top menu at (1086, 56) on xpath=//ul[@id='top-menu']//a[text()='LOGIN']
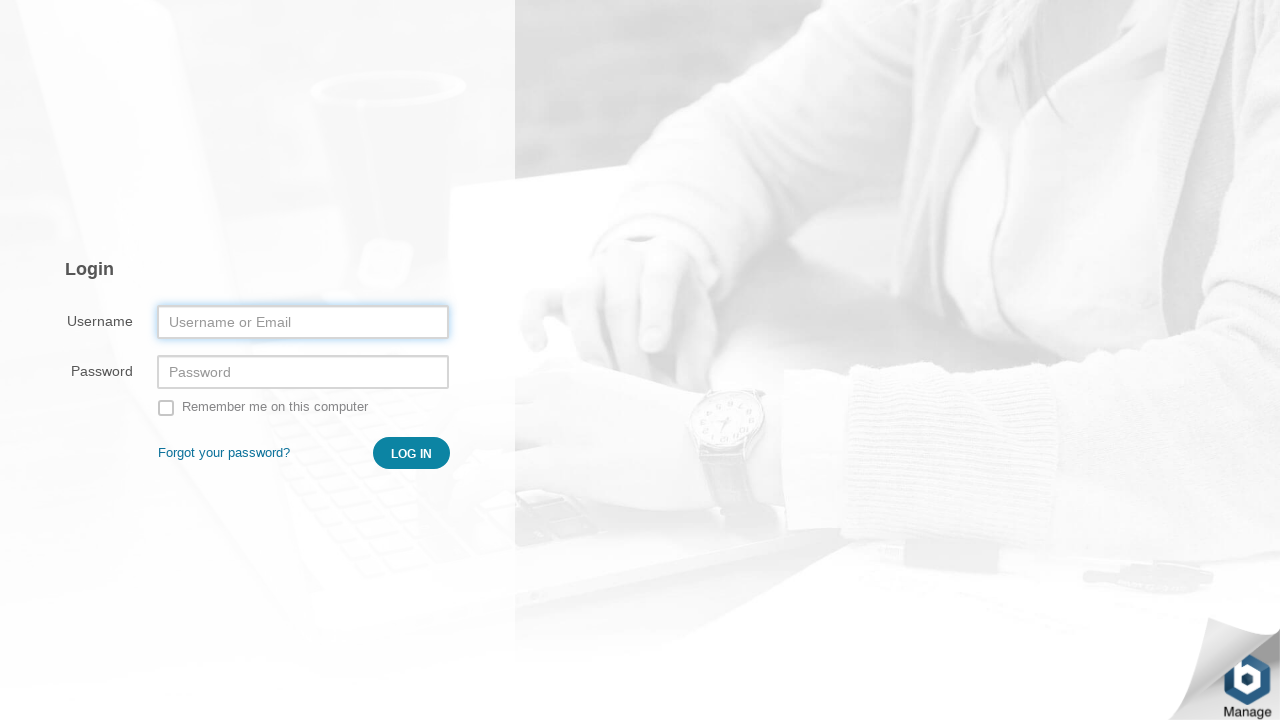

Navigation completed and URL contains 'login', verifying login page is accessible
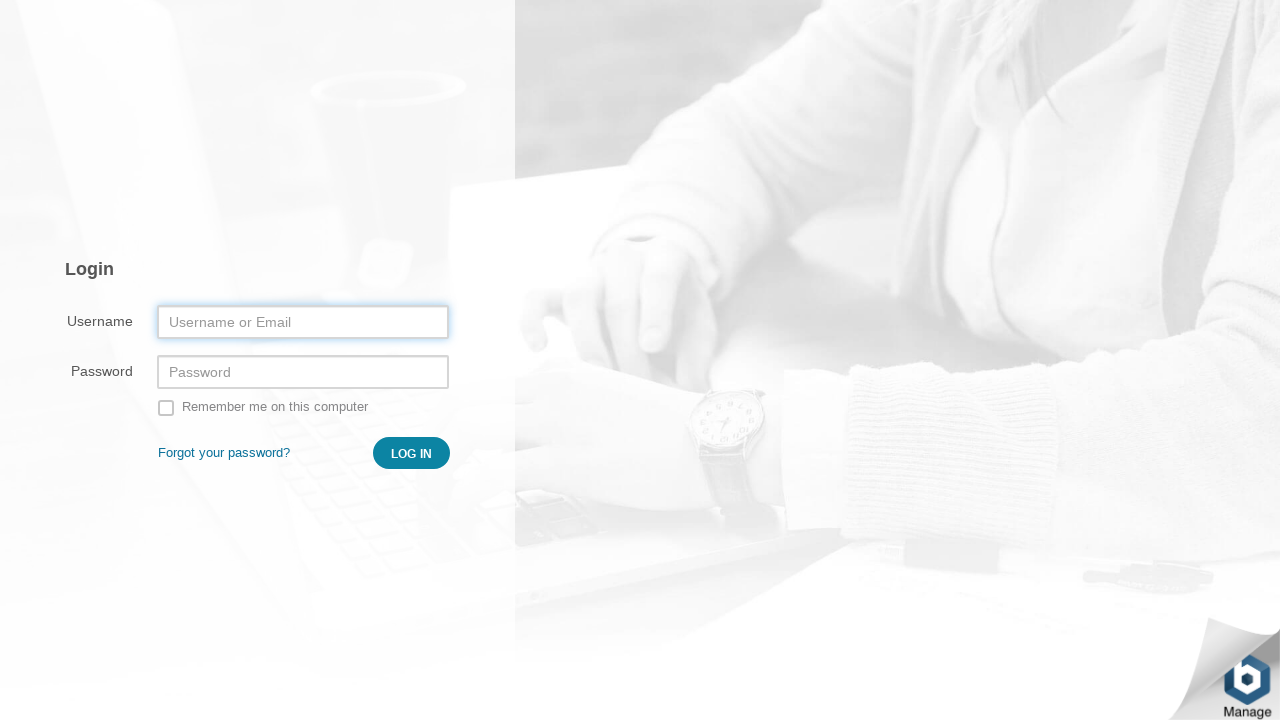

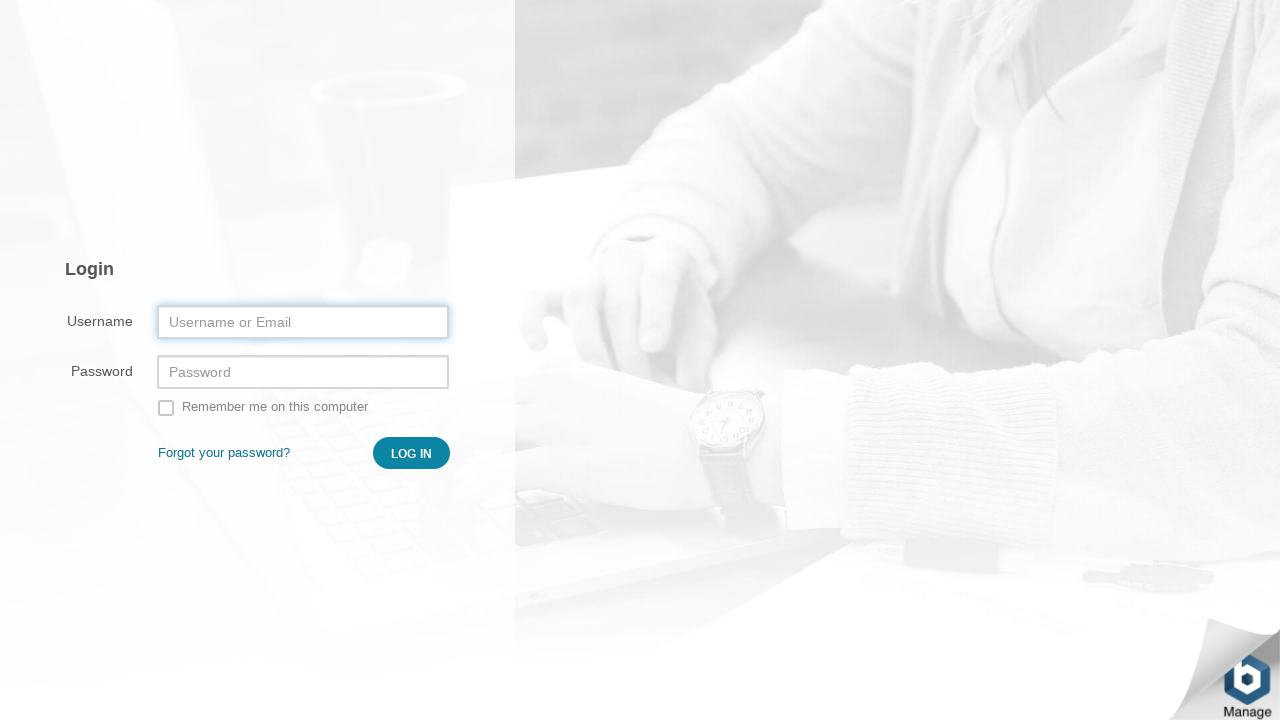